Tests password validation with 8 lowercase 'a' characters, expecting "Invalid" result

Starting URL: https://testpages.eviltester.com/styled/apps/7charval/simple7charvalidation.html

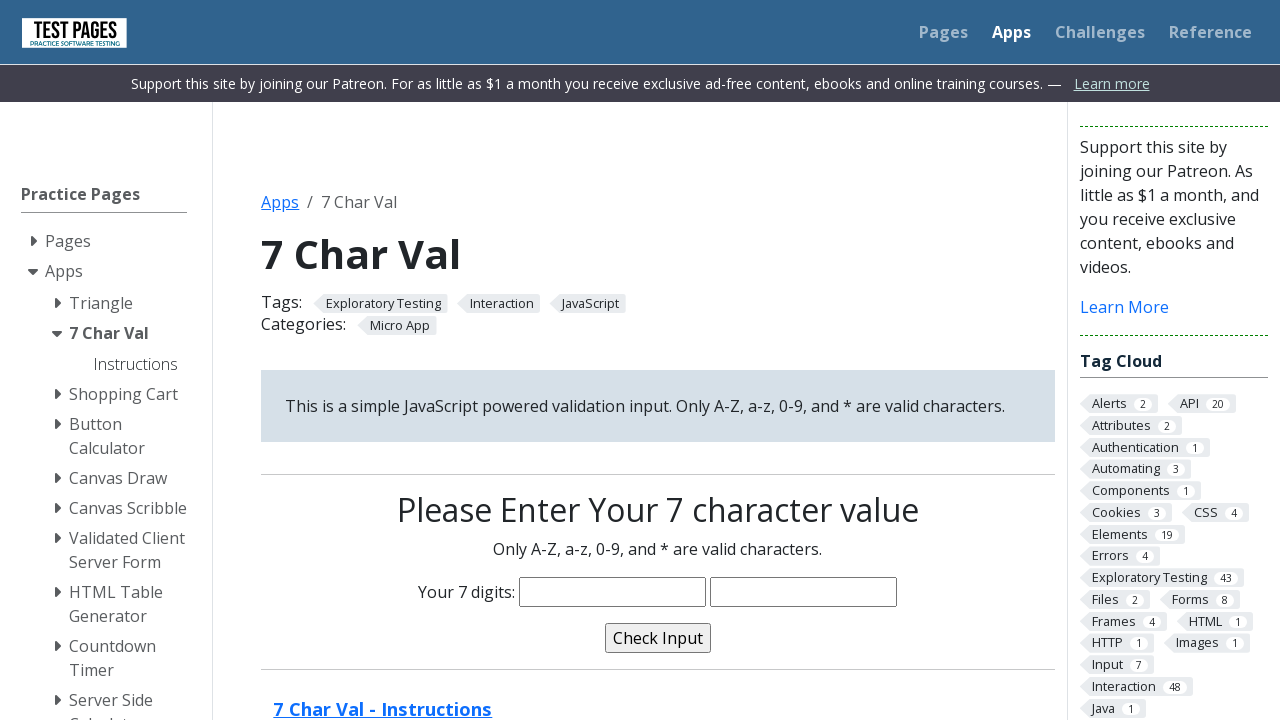

Filled characters input field with 8 lowercase 'a' characters on input[name='characters']
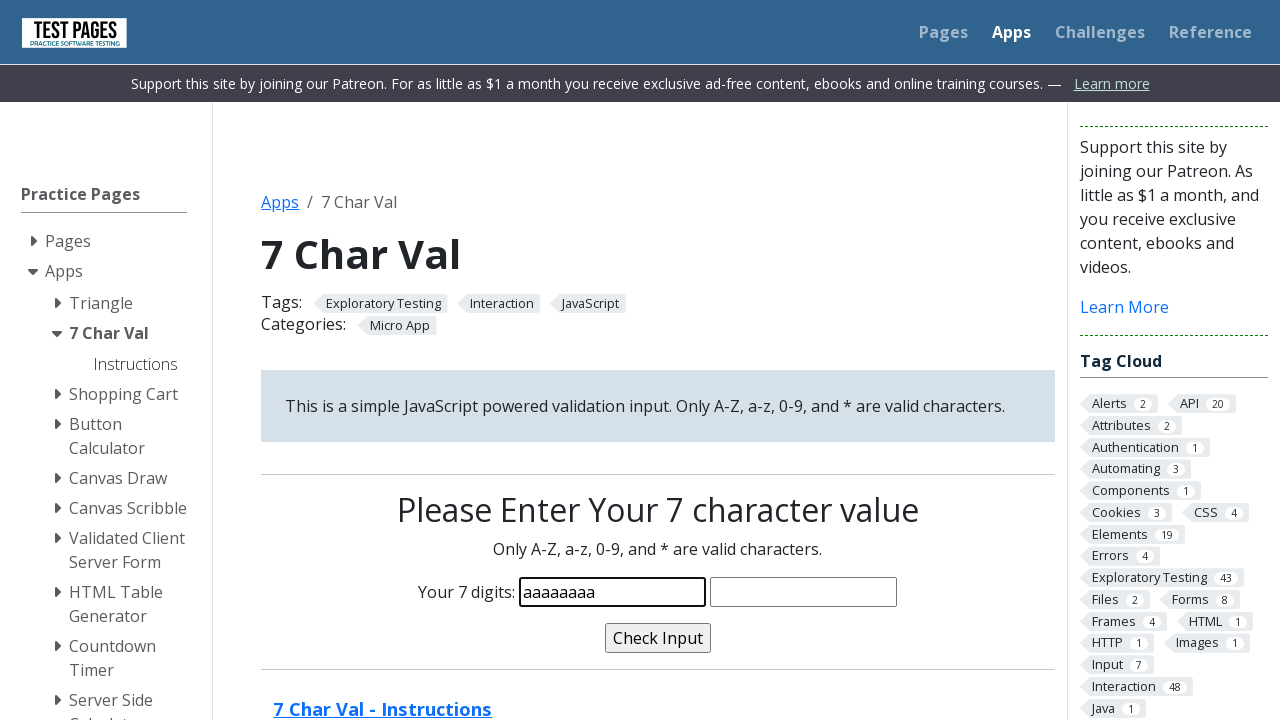

Clicked validate button at (658, 638) on input[name='validate']
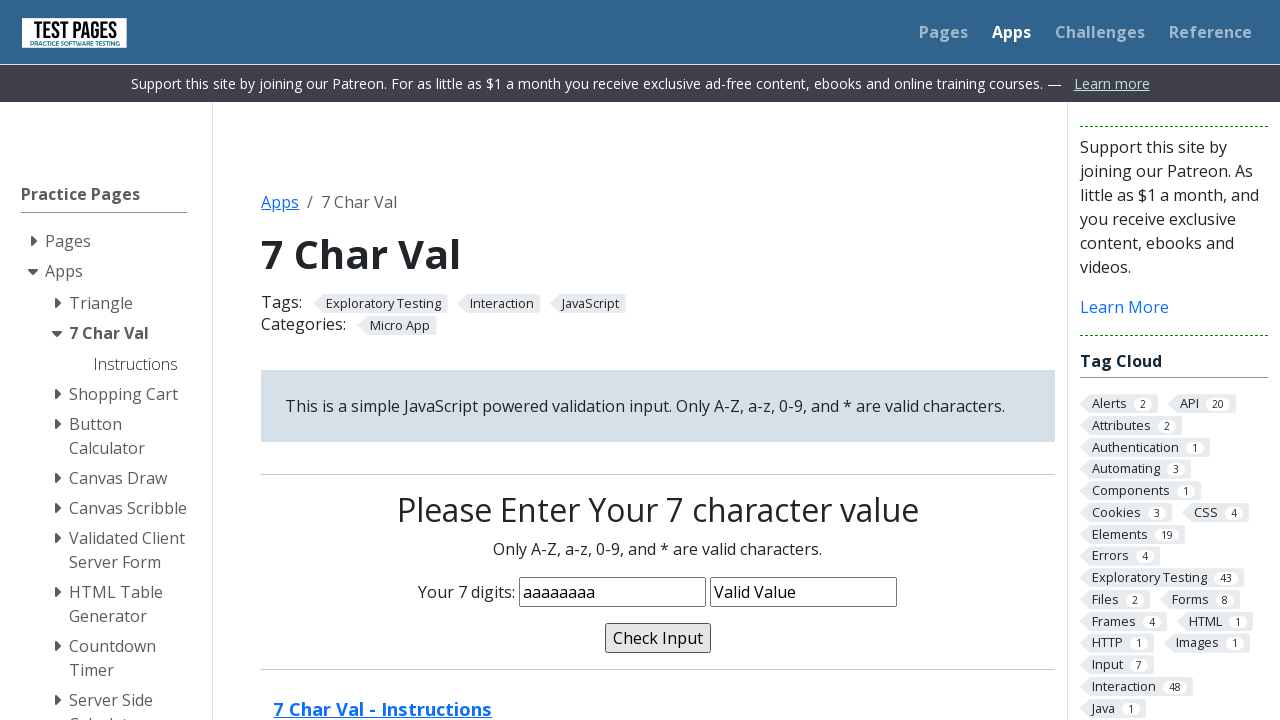

Validation message appeared - expecting 'Invalid' result for 8 characters (exceeds 7 character limit)
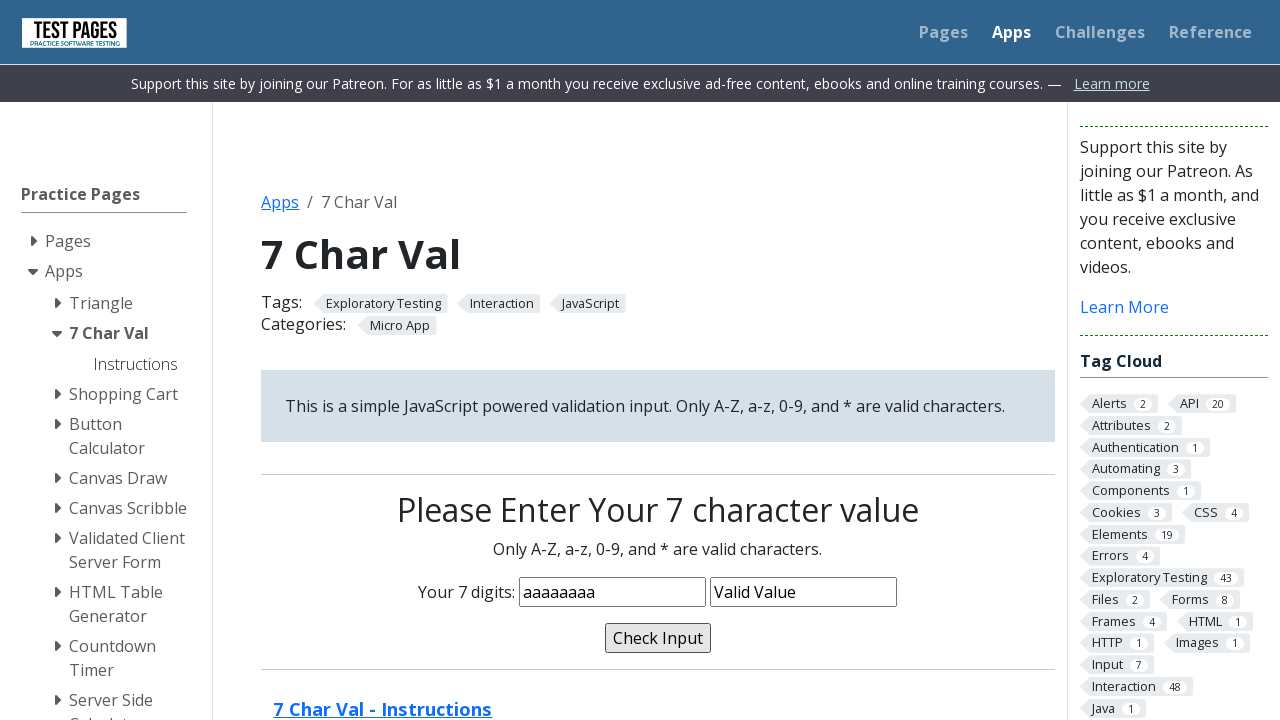

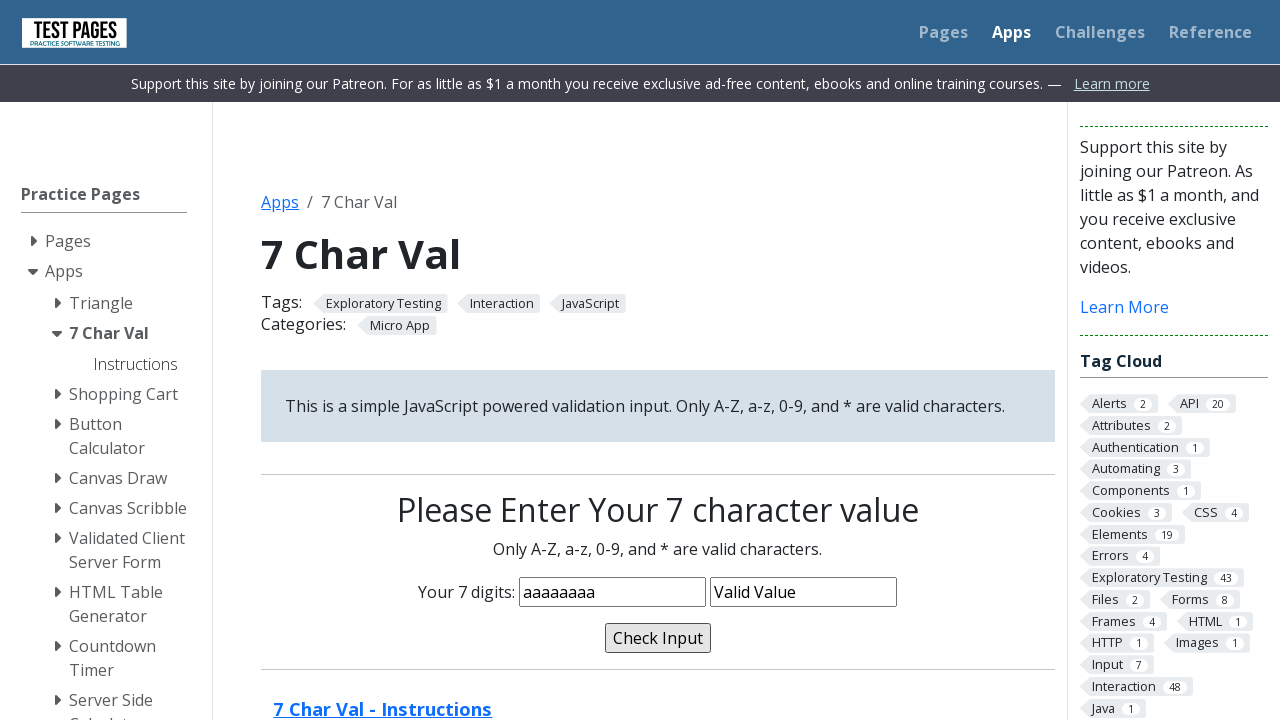